Tests that todo data persists after page reload by creating items, completing one, and reloading.

Starting URL: https://demo.playwright.dev/todomvc

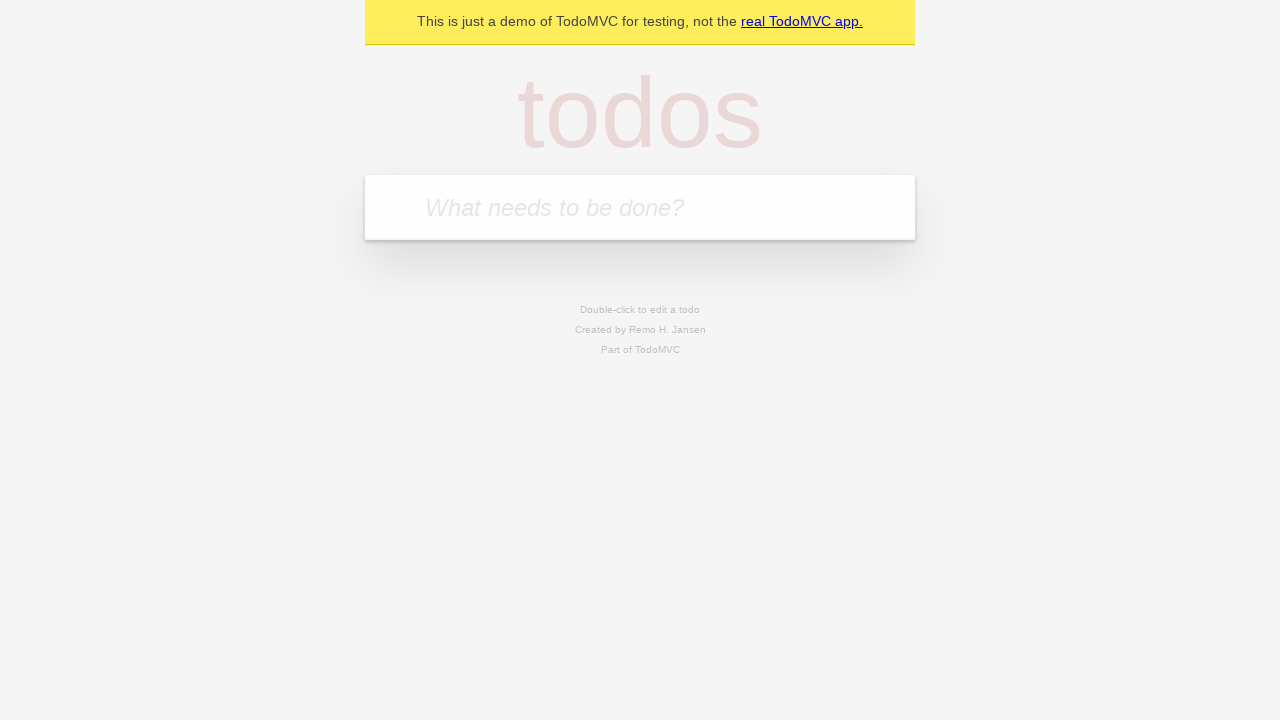

Filled new todo input with 'buy some cheese' on .new-todo
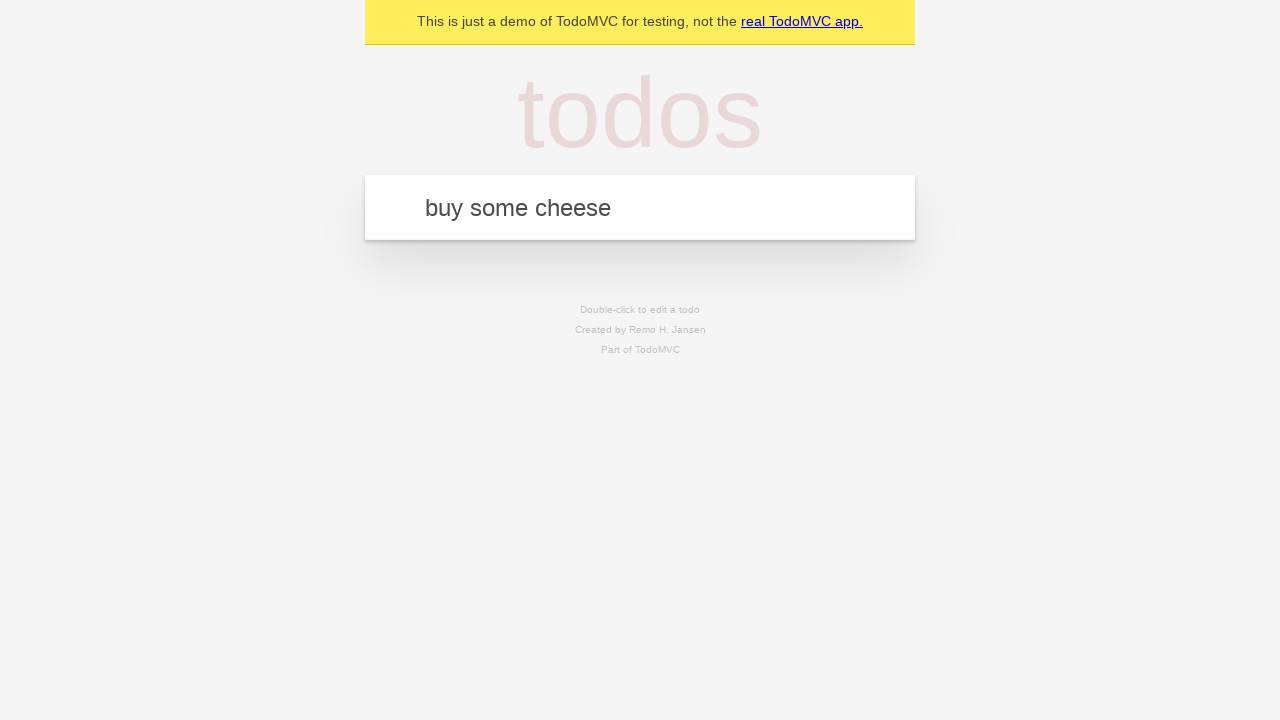

Pressed Enter to create first todo item on .new-todo
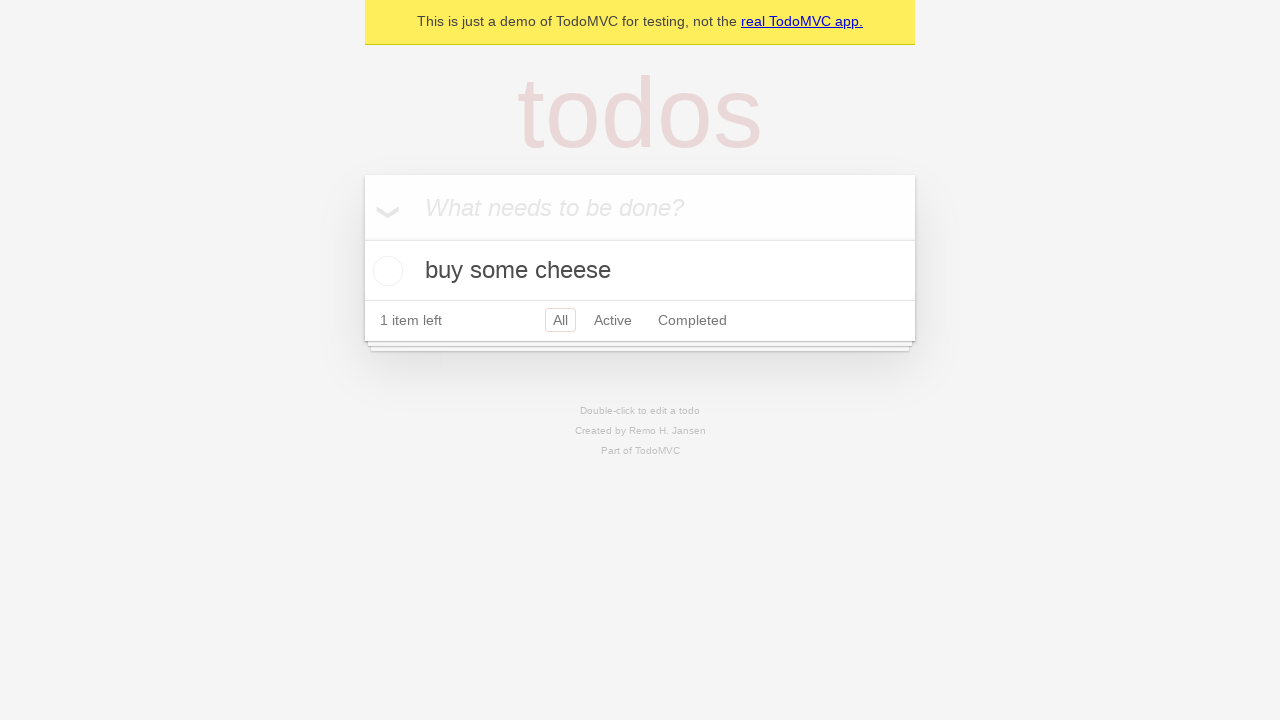

Filled new todo input with 'feed the cat' on .new-todo
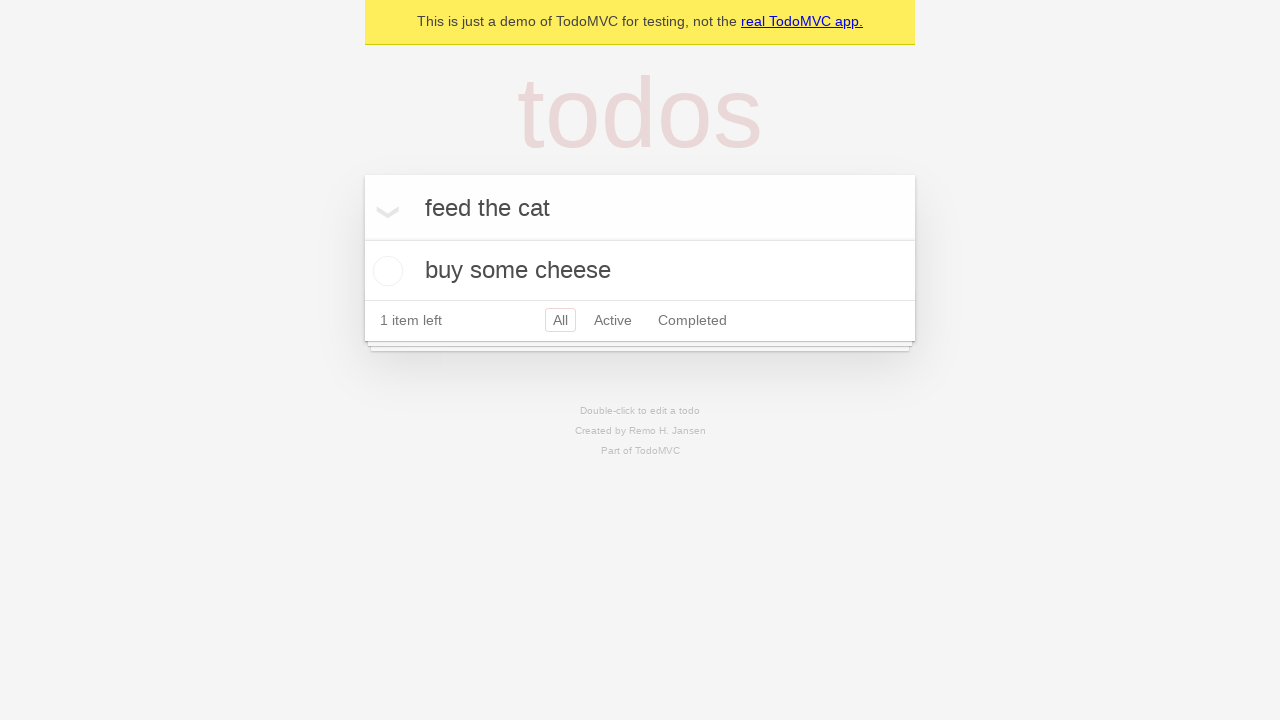

Pressed Enter to create second todo item on .new-todo
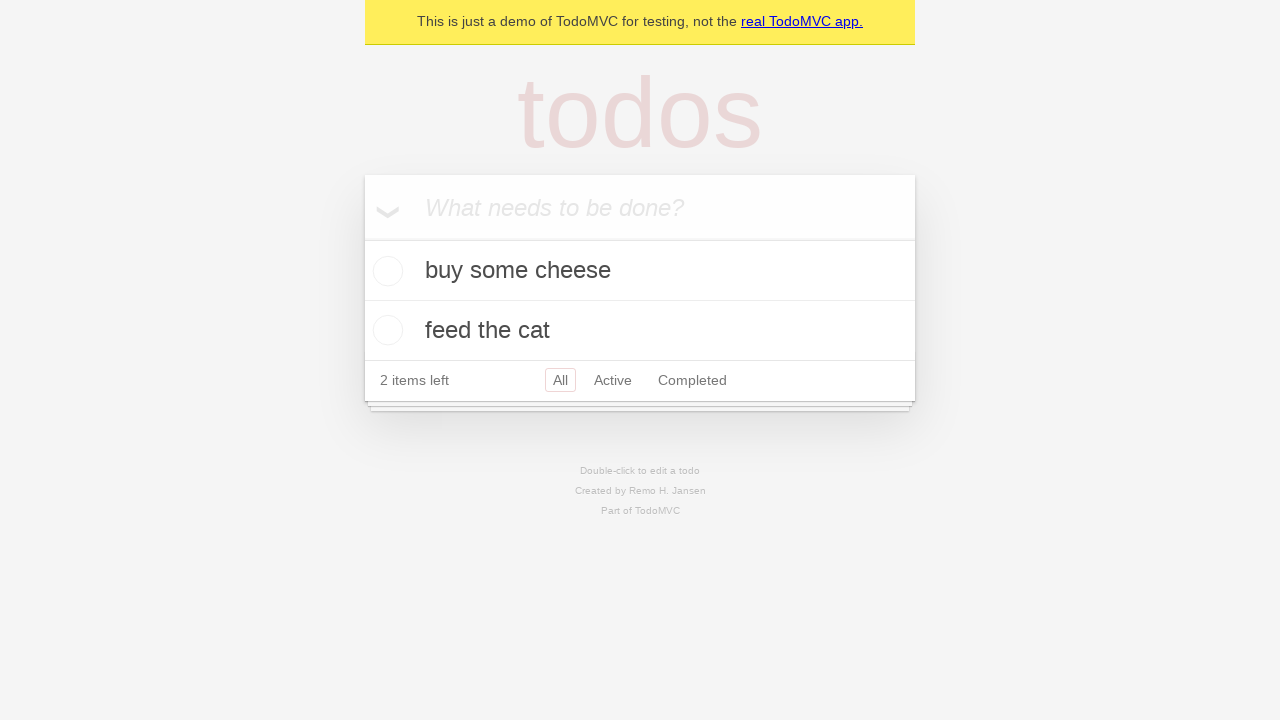

Checked the first todo item as complete at (385, 271) on .todo-list li >> nth=0 >> .toggle
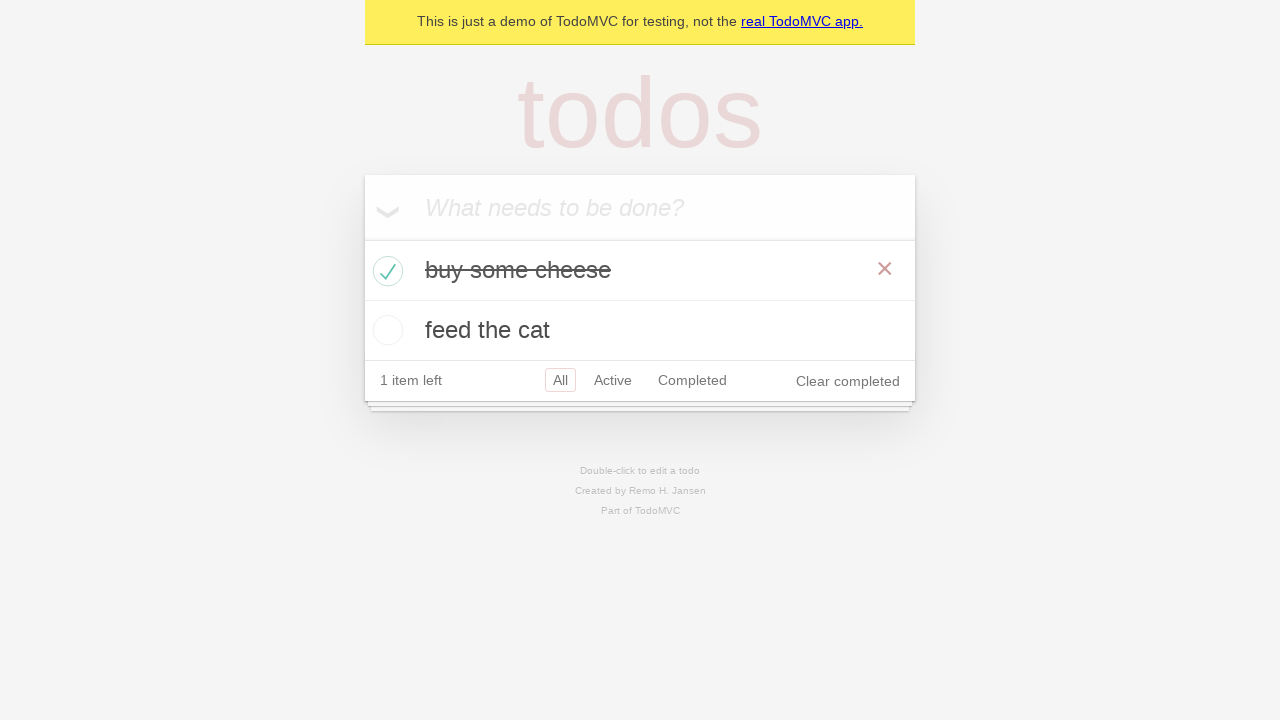

Reloaded the page to test data persistence
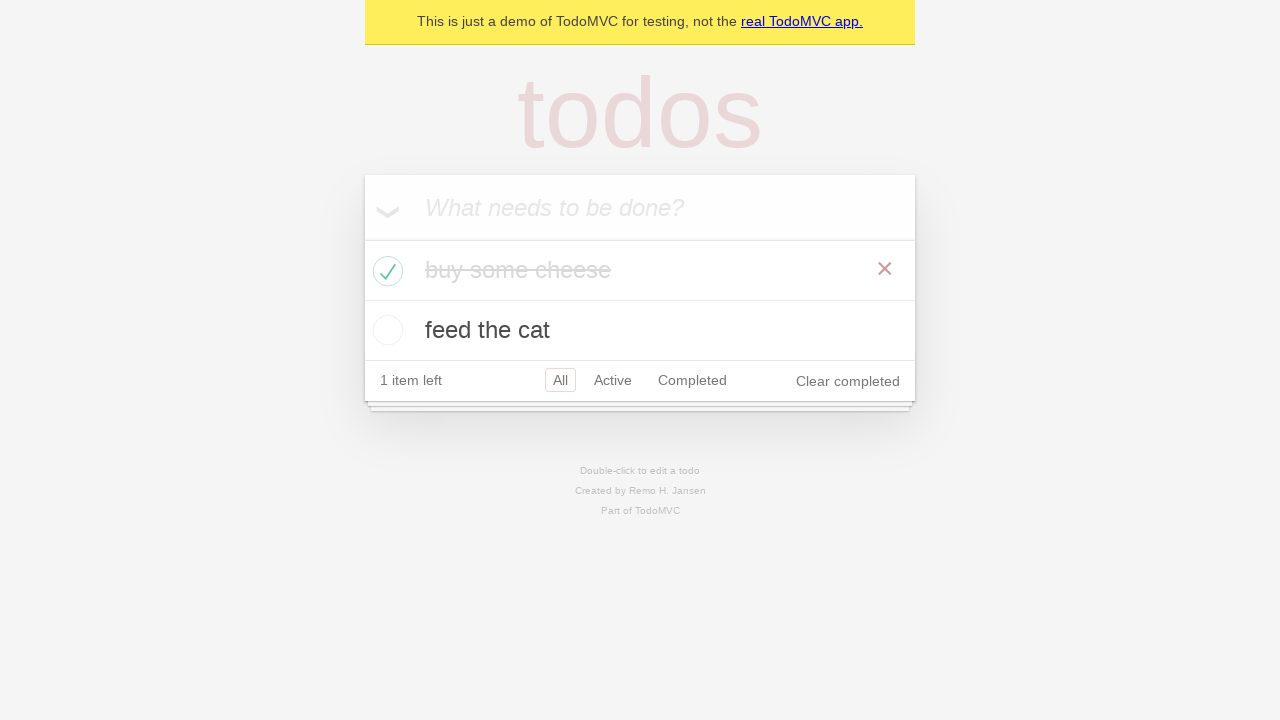

Waited for todo list items to load after page reload
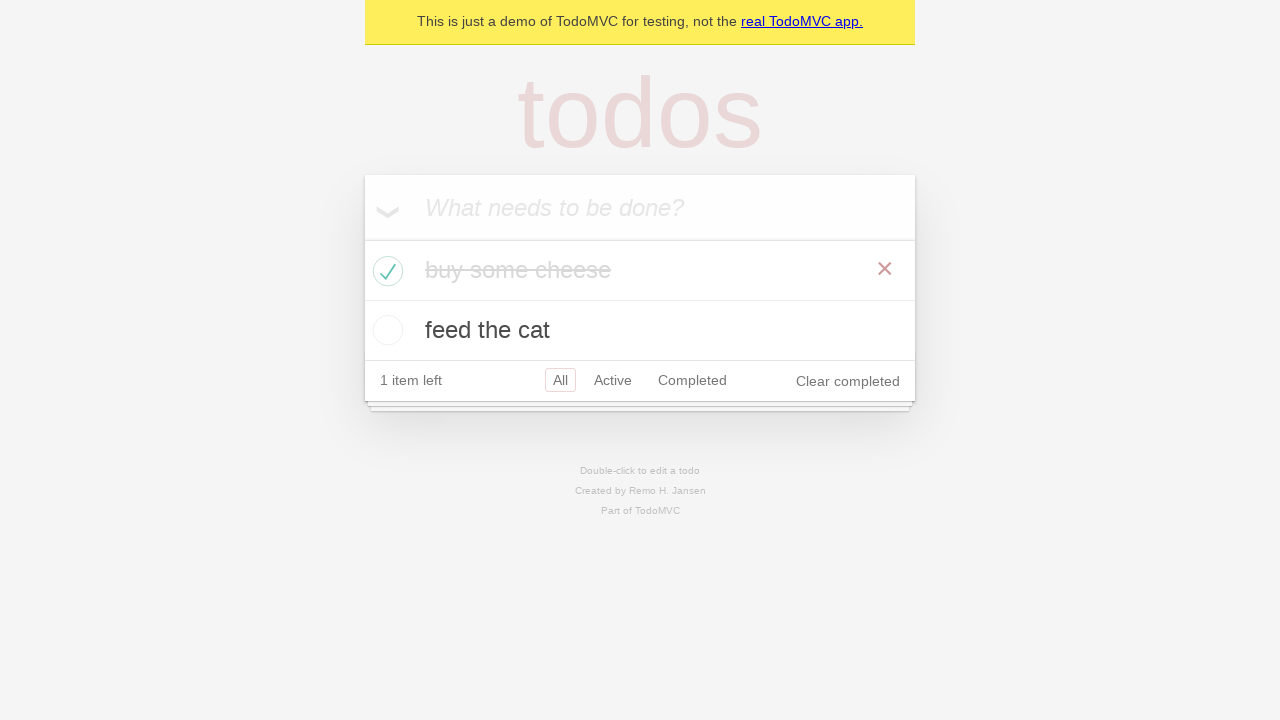

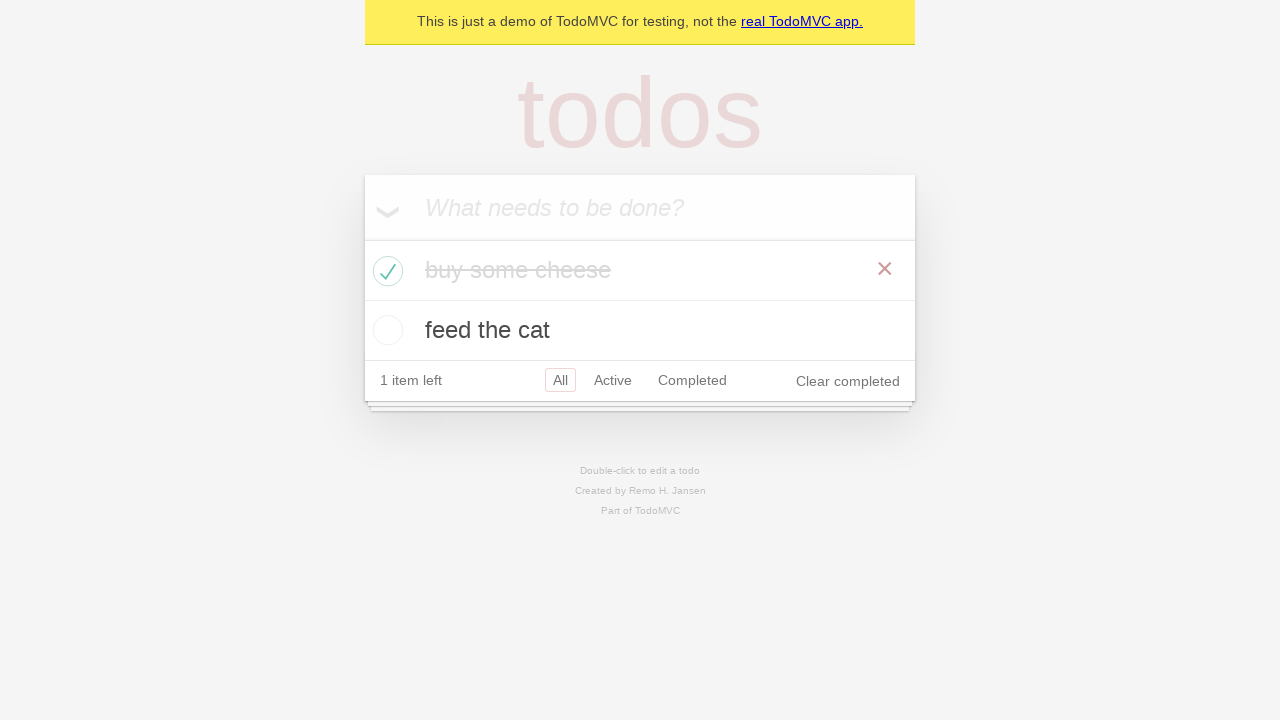